Tests JavaScript Confirm dialog by clicking the JS Confirm button, accepting it, and verifying the result text shows "You clicked: Ok"

Starting URL: https://the-internet.herokuapp.com/javascript_alerts

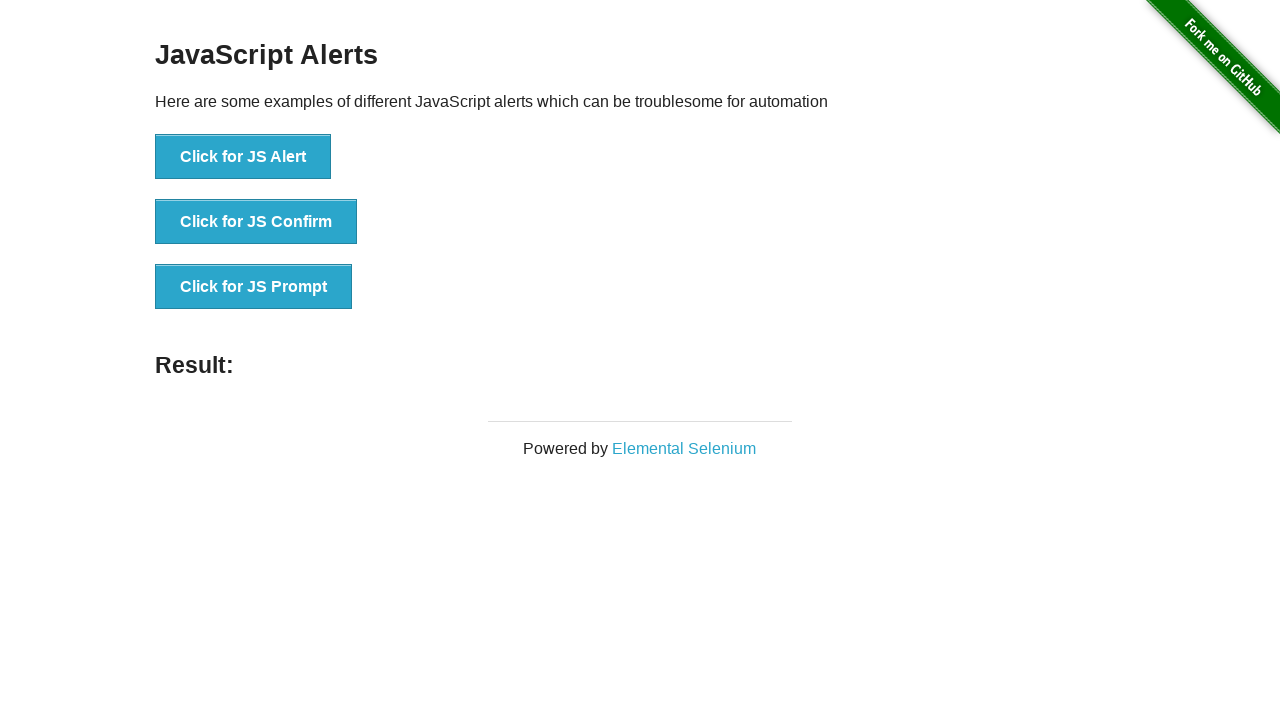

Set up dialog handler to accept confirm dialogs
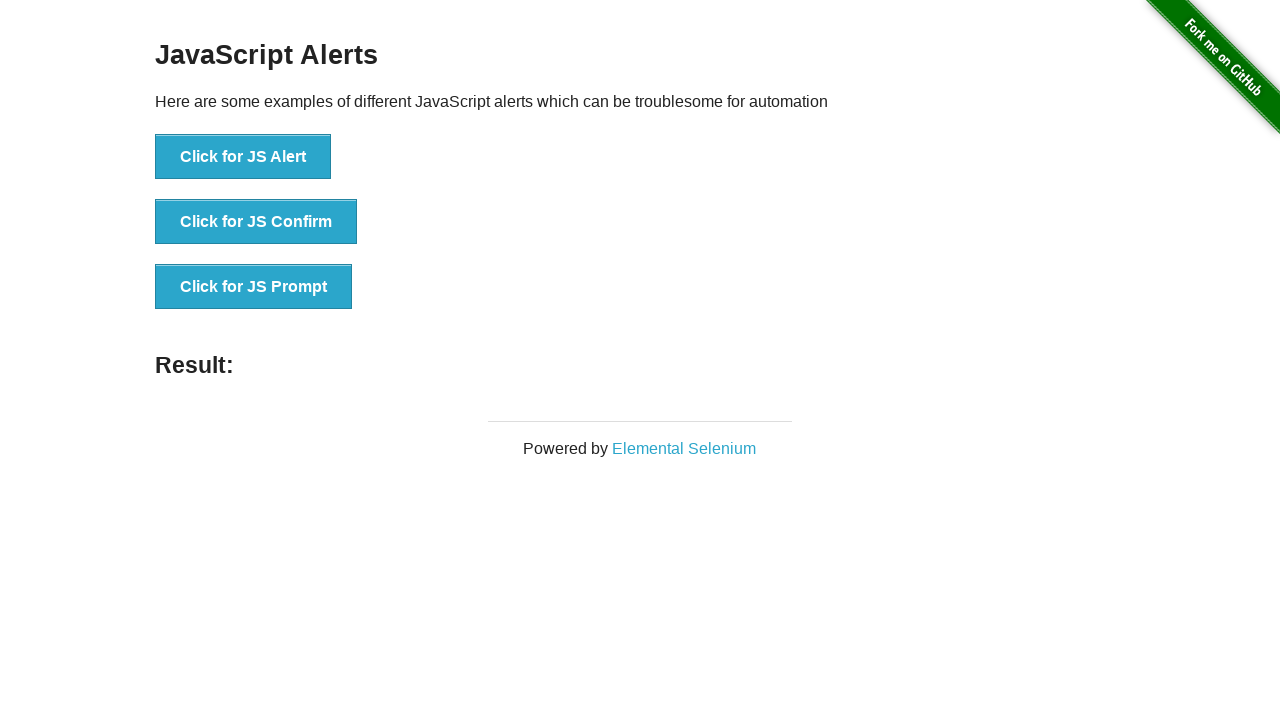

Clicked the JS Confirm button at (256, 222) on xpath=//button[text()='Click for JS Confirm']
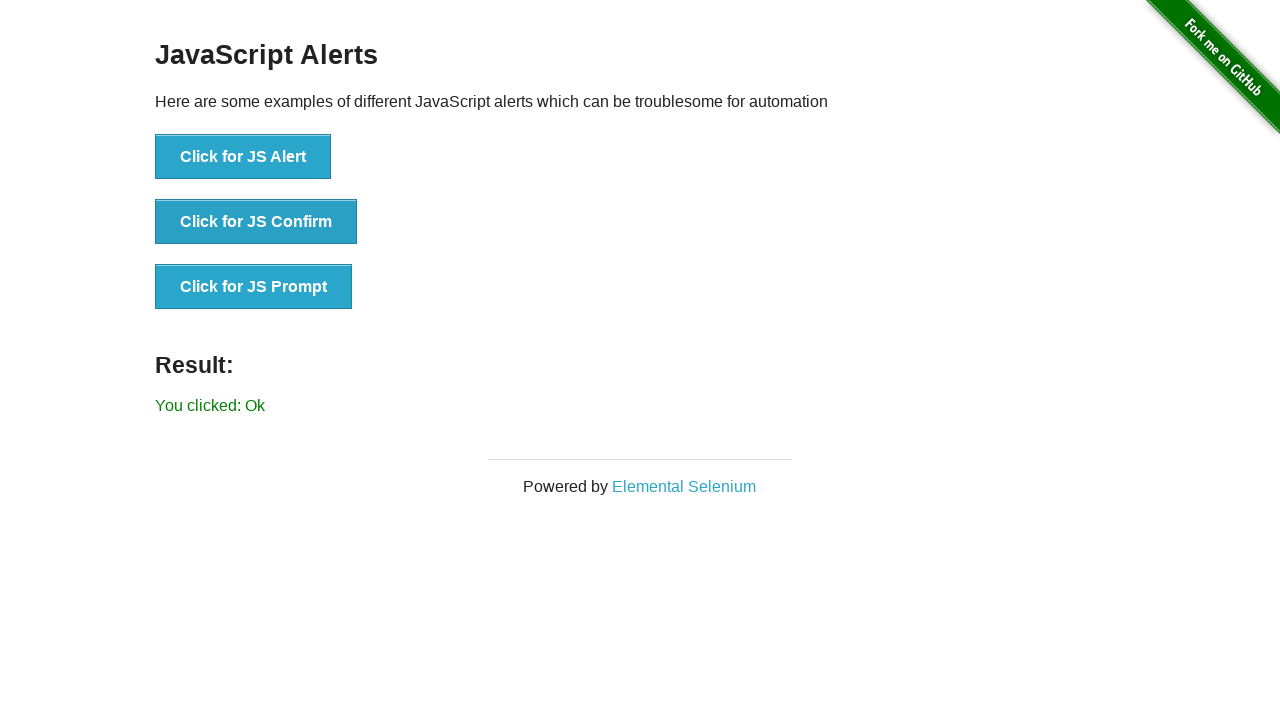

Result text element loaded after accepting confirm dialog
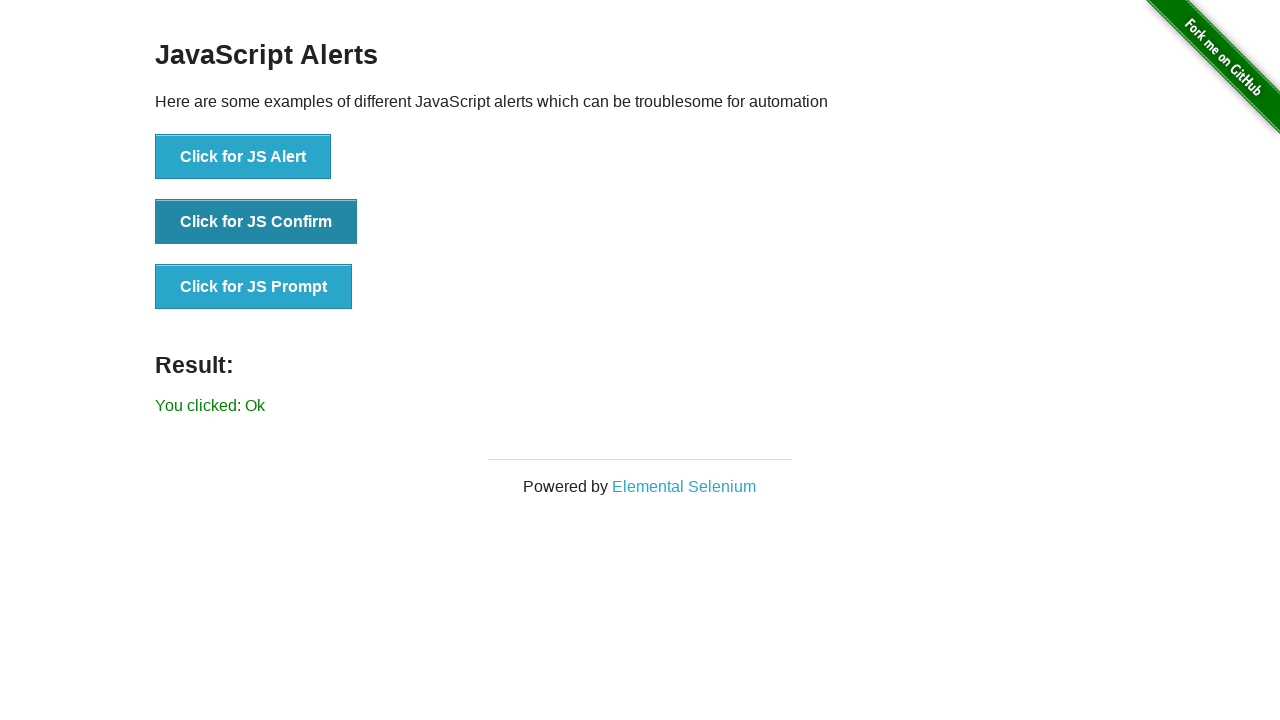

Verified result text shows 'You clicked: Ok'
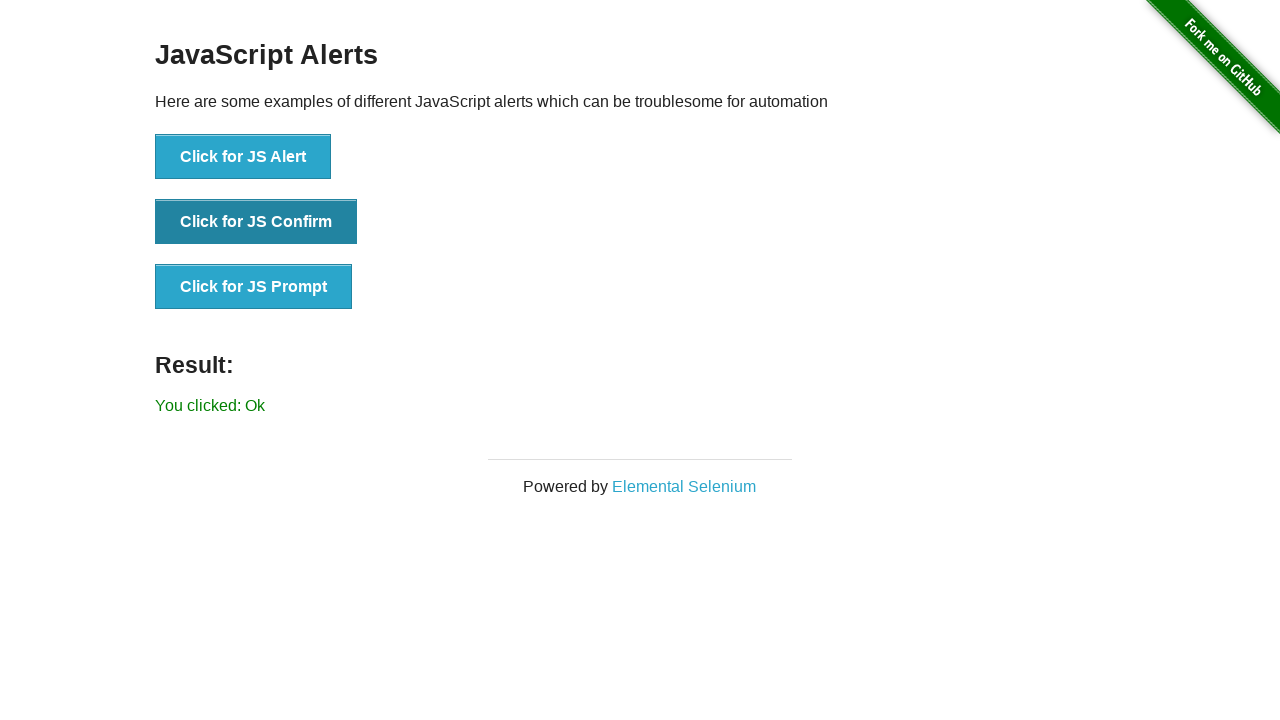

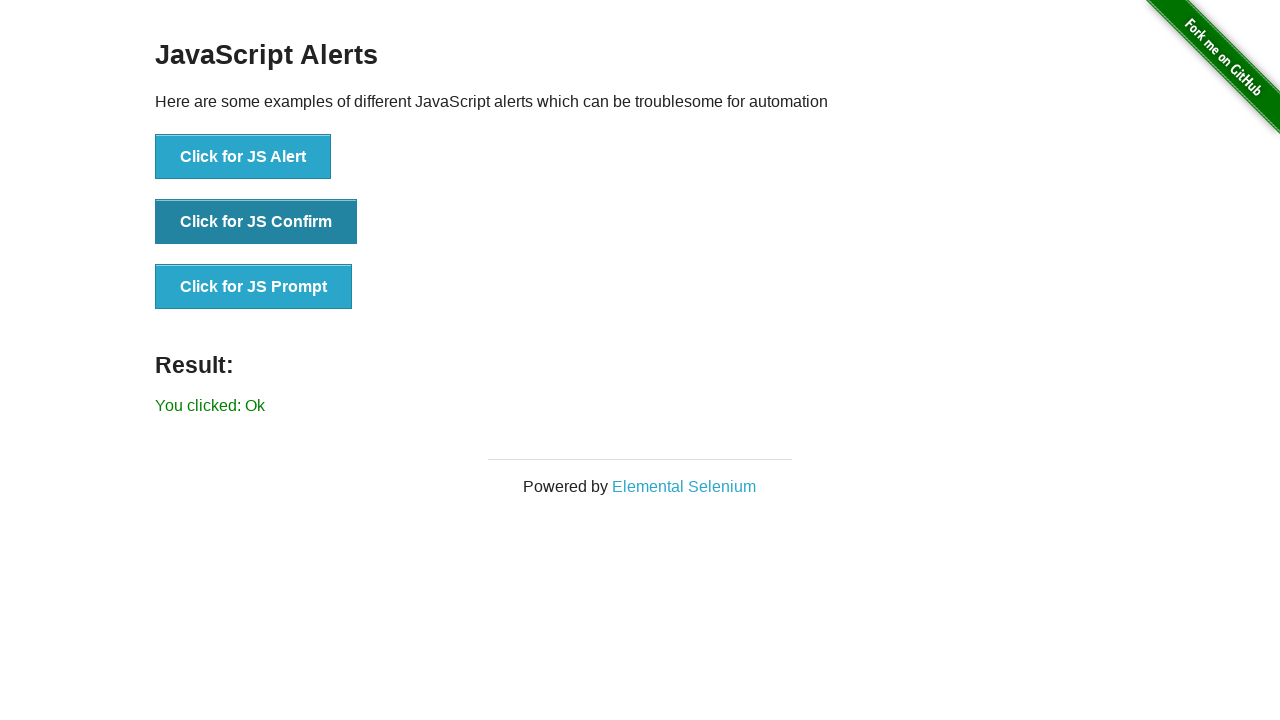